Tests implicit wait functionality by attempting to click a non-existent link and verifying the wait timeout behavior

Starting URL: https://sellglobal.ebay.in/seller-center/

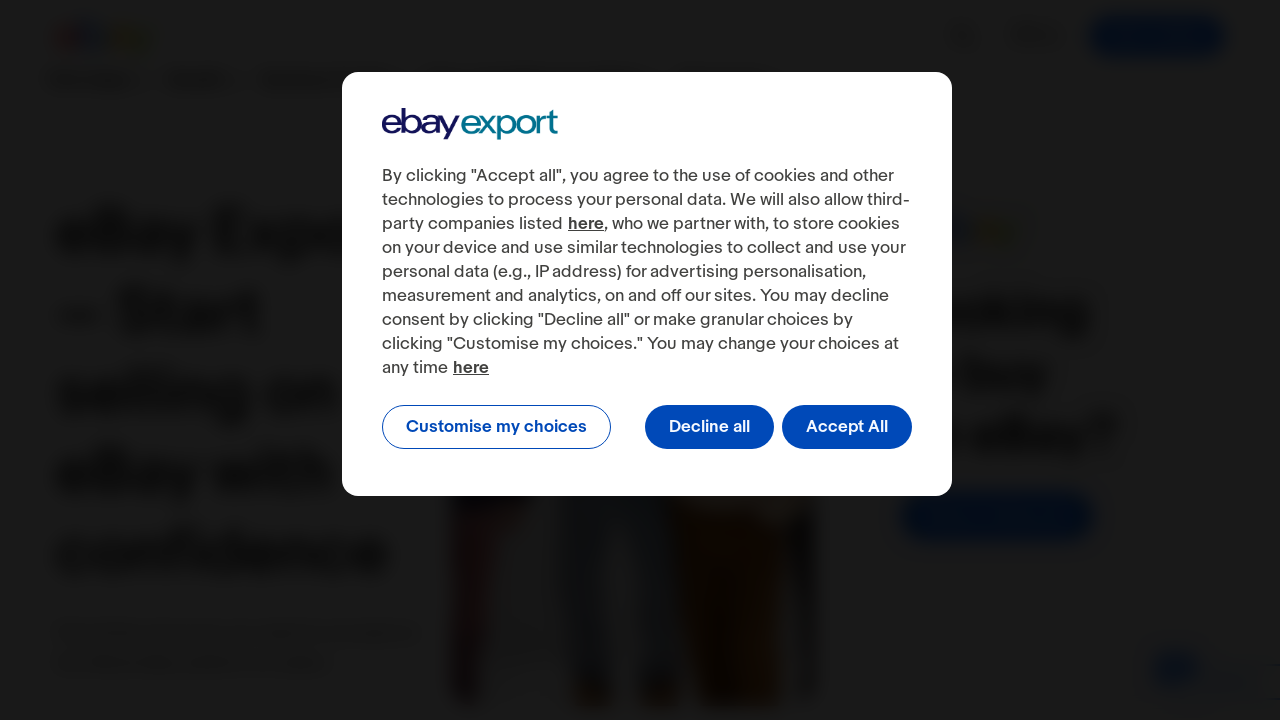

Click attempt on non-existent link failed as expected, demonstrating implicit wait timeout behavior on a:has-text('wrong SELLING')
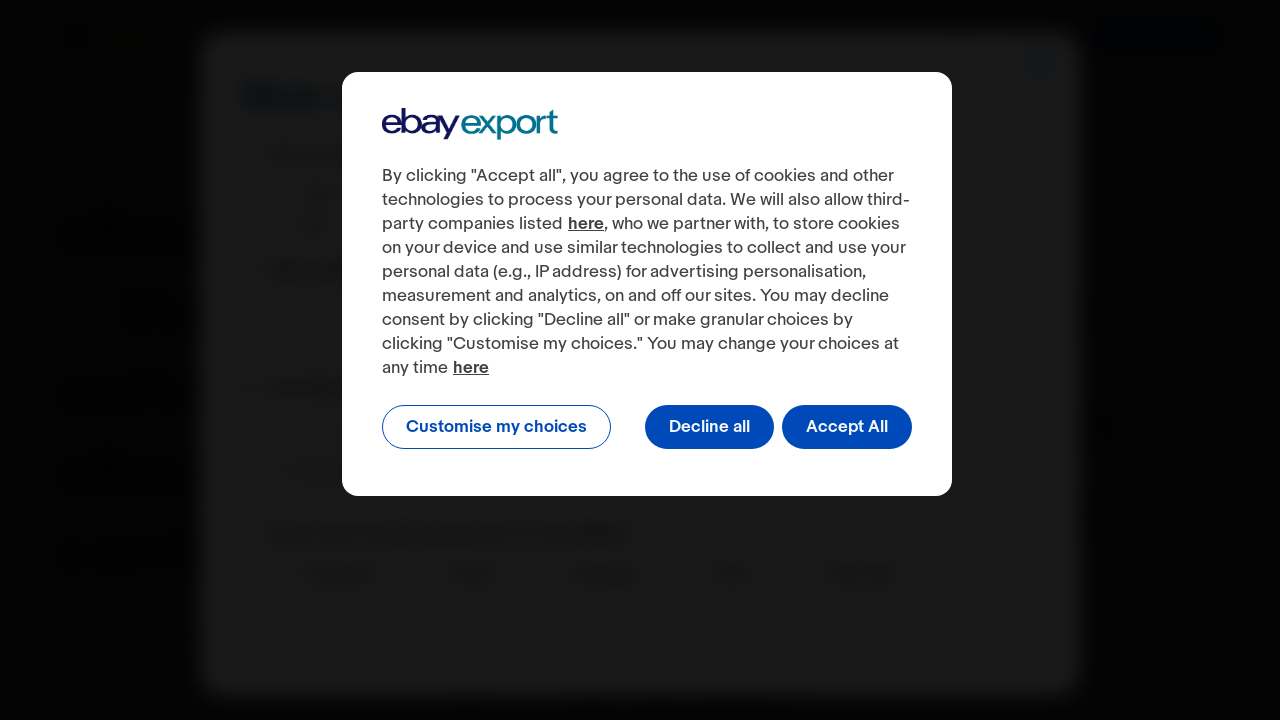

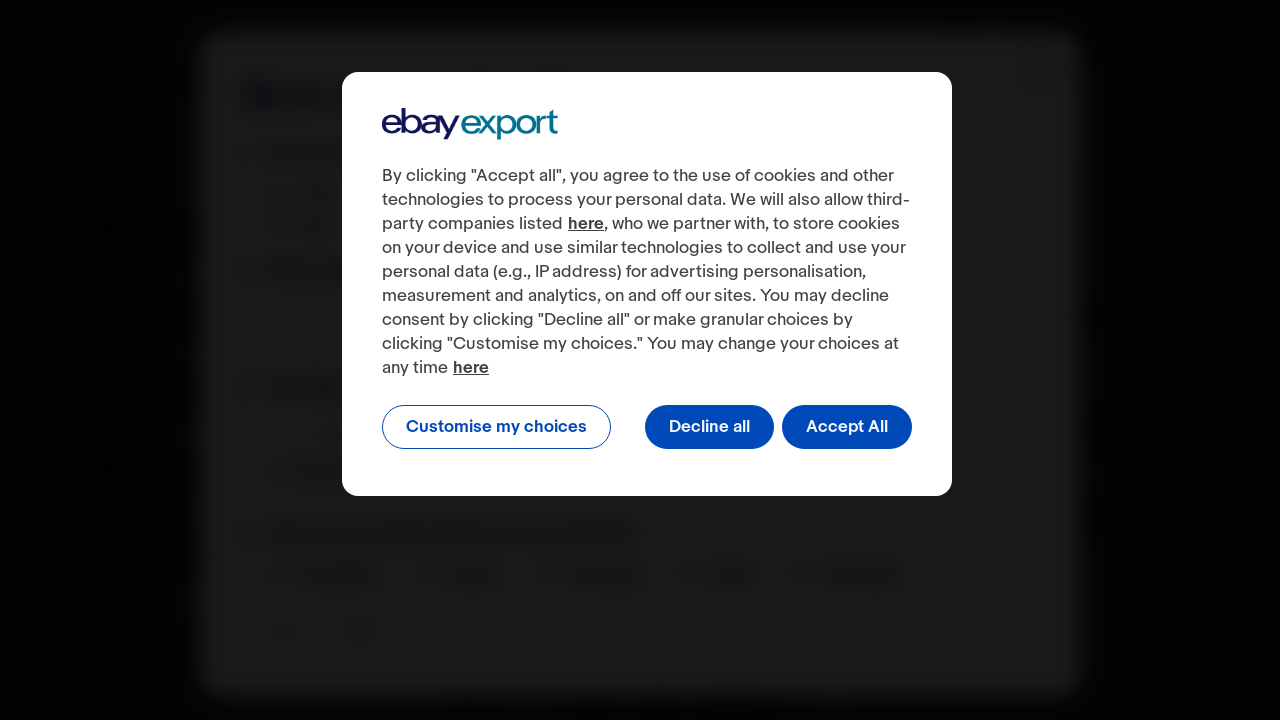